Navigates to a practice automation page, scrolls to a table, and interacts with table elements to verify their presence and structure

Starting URL: https://rahulshettyacademy.com/AutomationPractice/

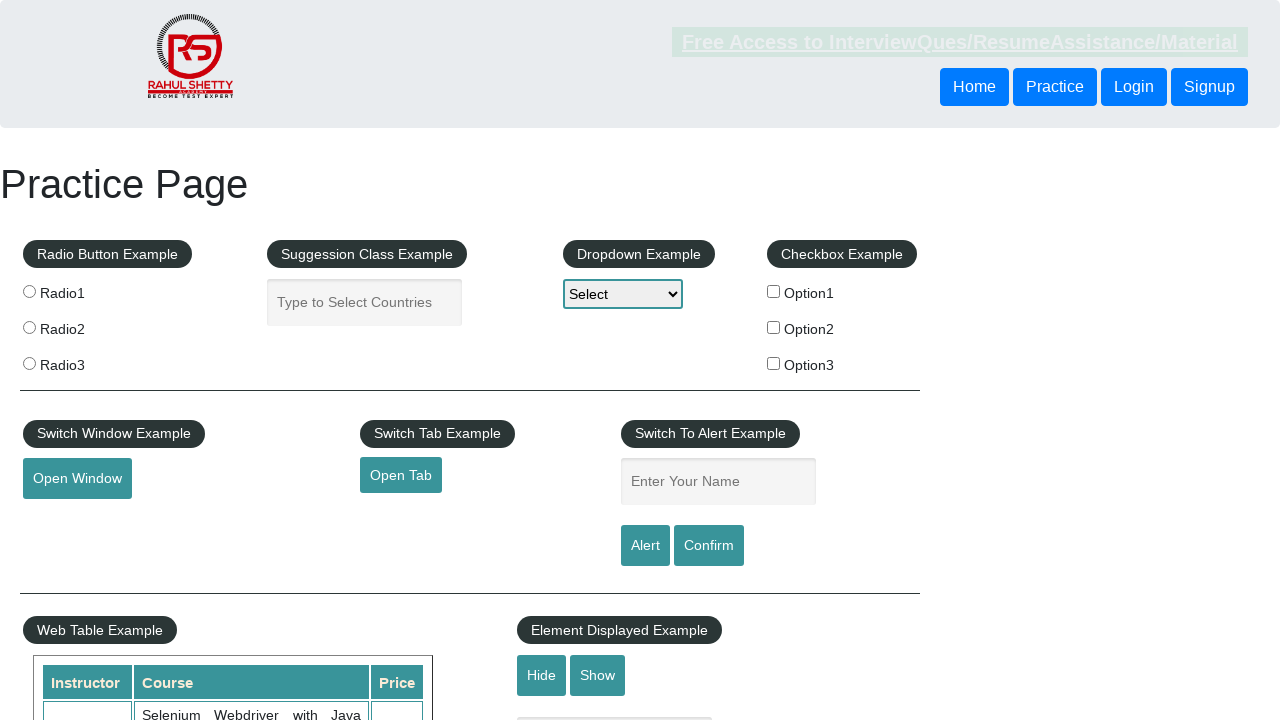

Scrolled down 600 pixels to reveal table
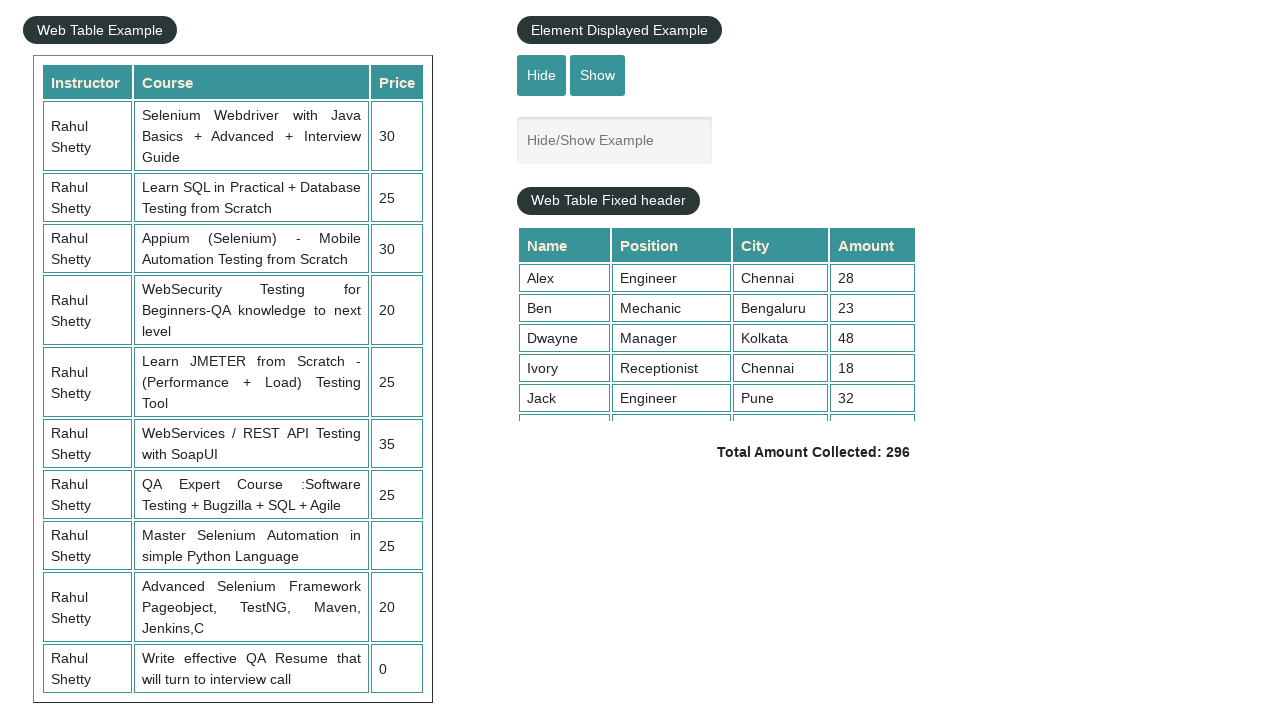

Table element loaded and is visible
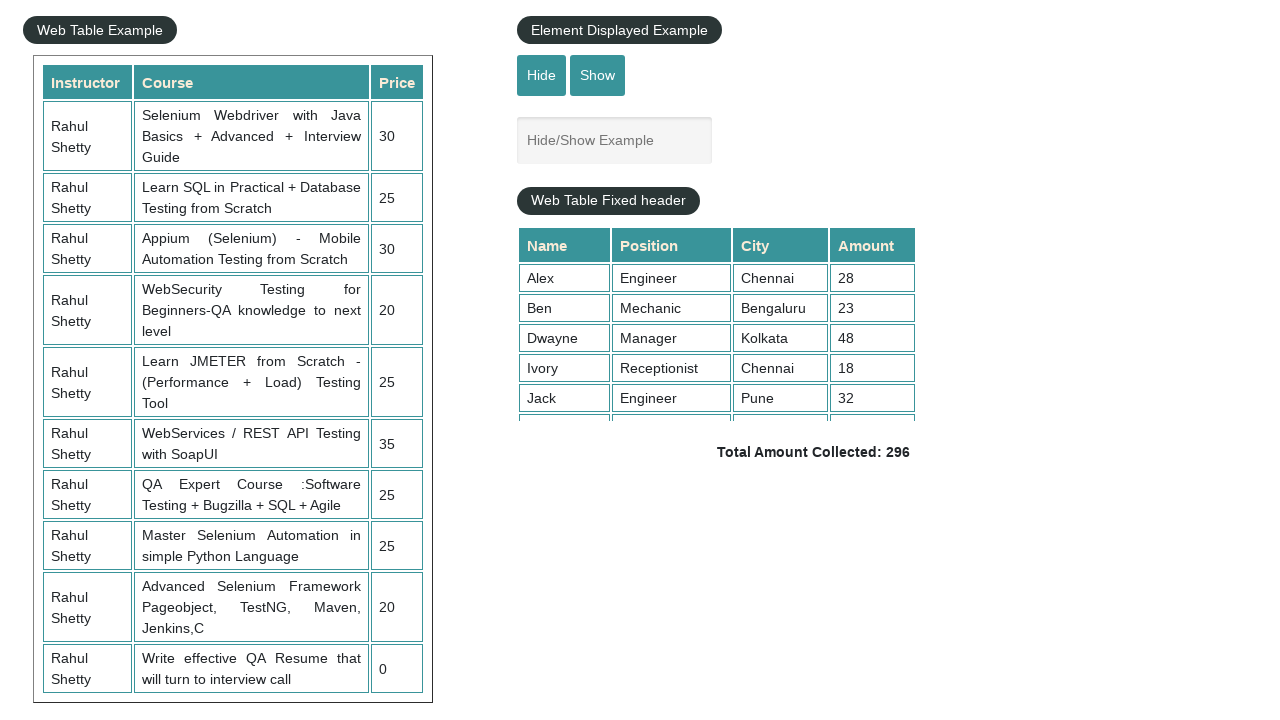

Retrieved all table rows - 11 rows are present
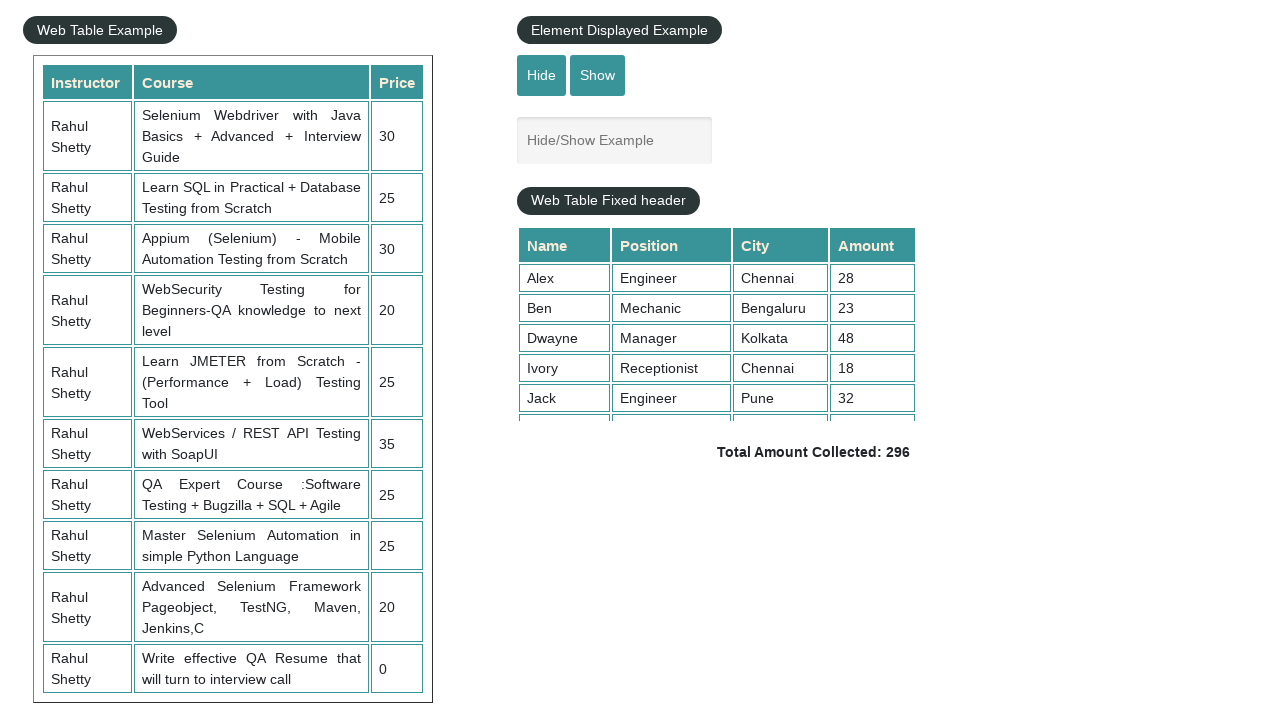

Retrieved all table cells - 30 columns are present
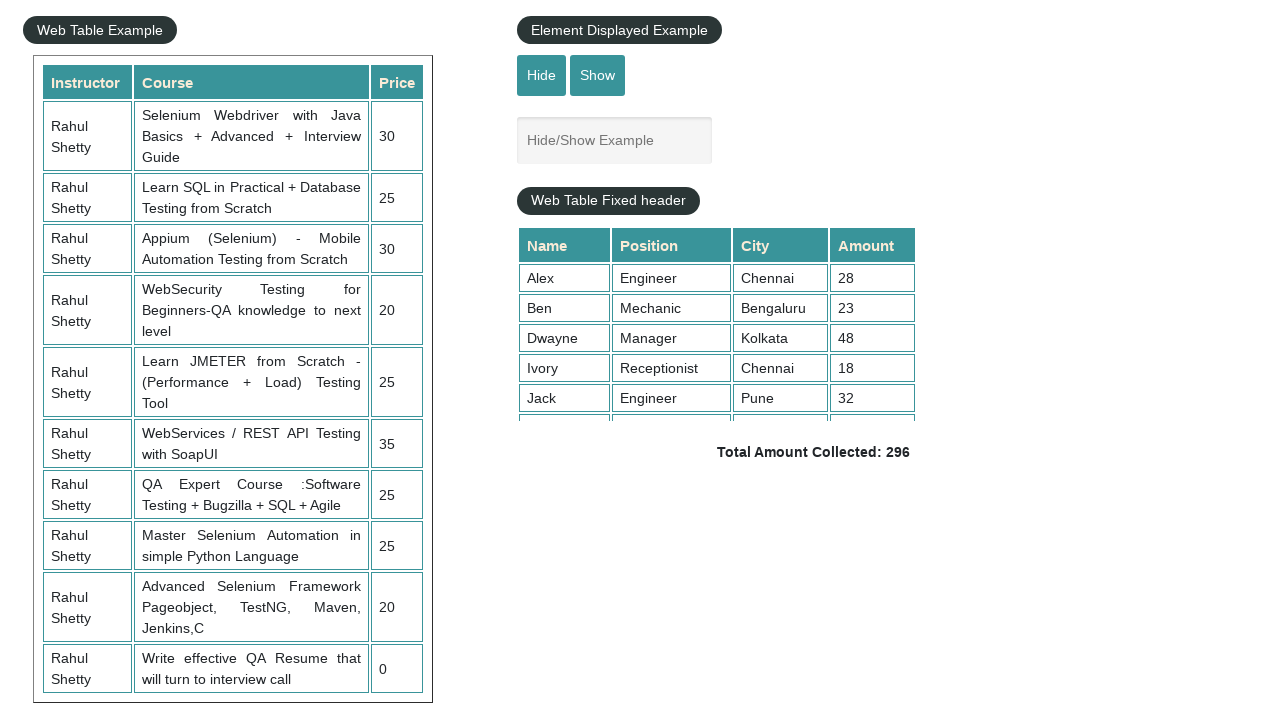

Selected second row (index 2) from table
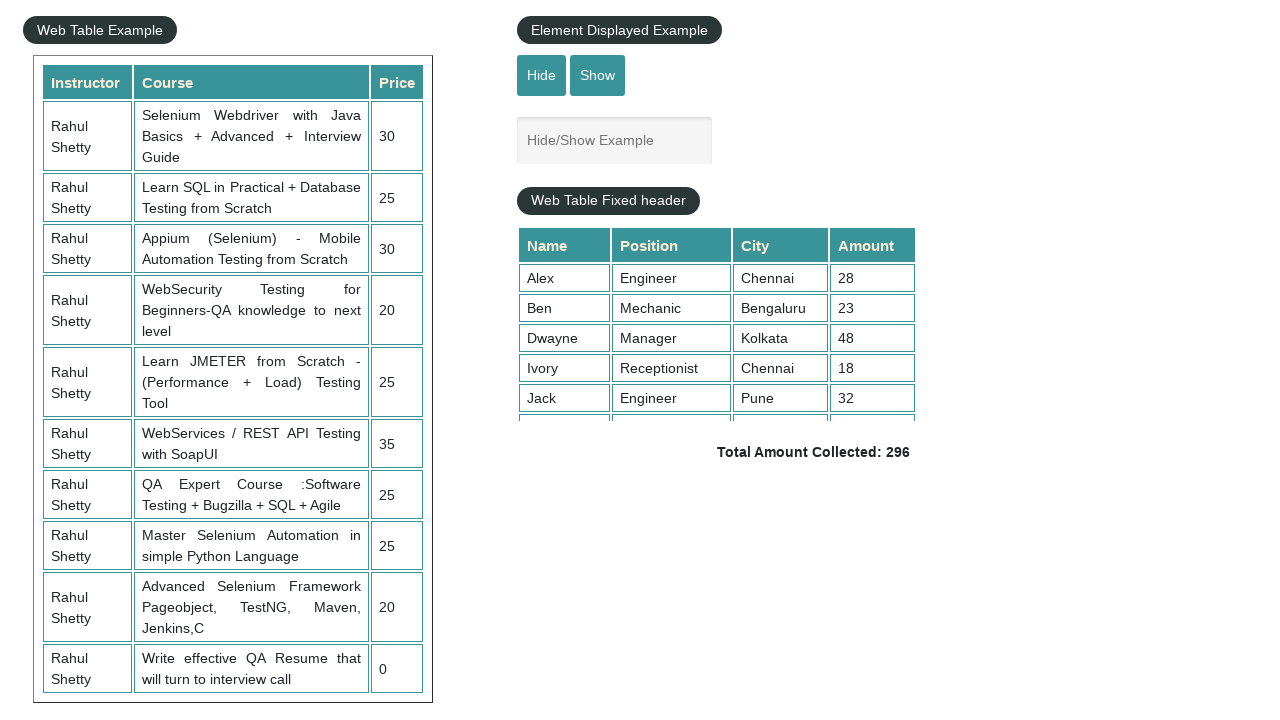

Retrieved all cells from second row - 3 cells found
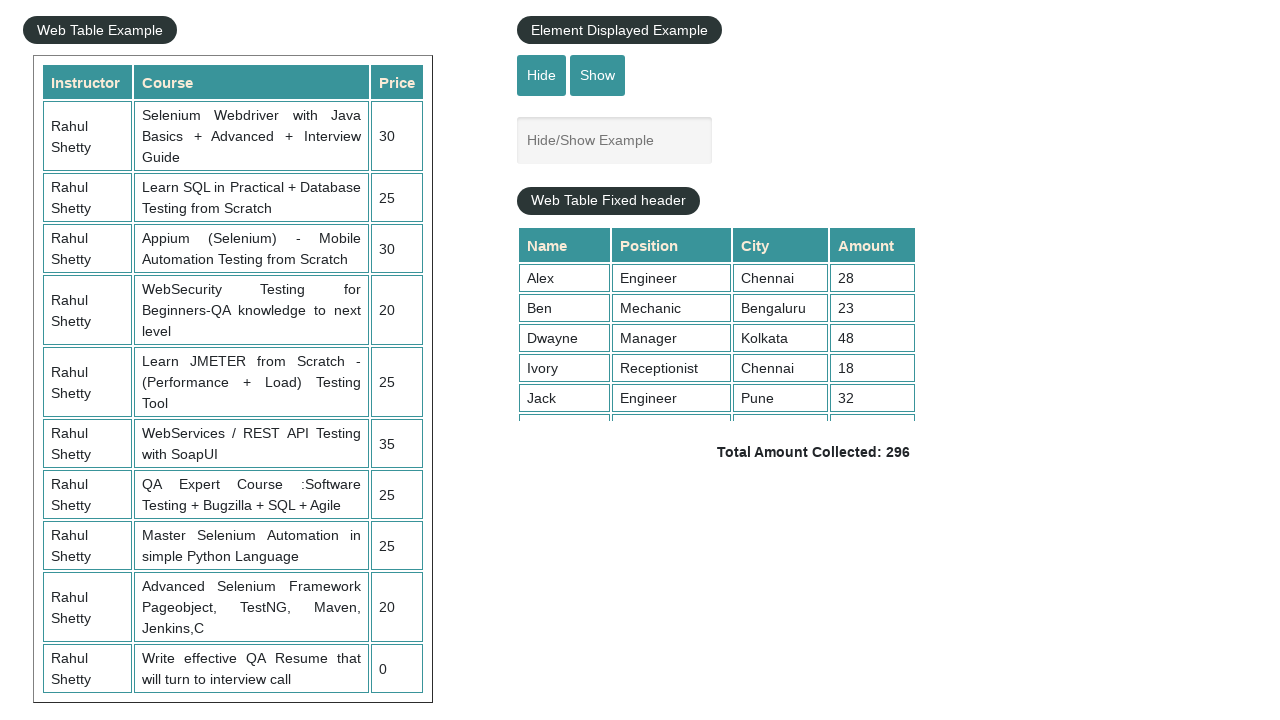

Extracted content from cell 1: Rahul Shetty
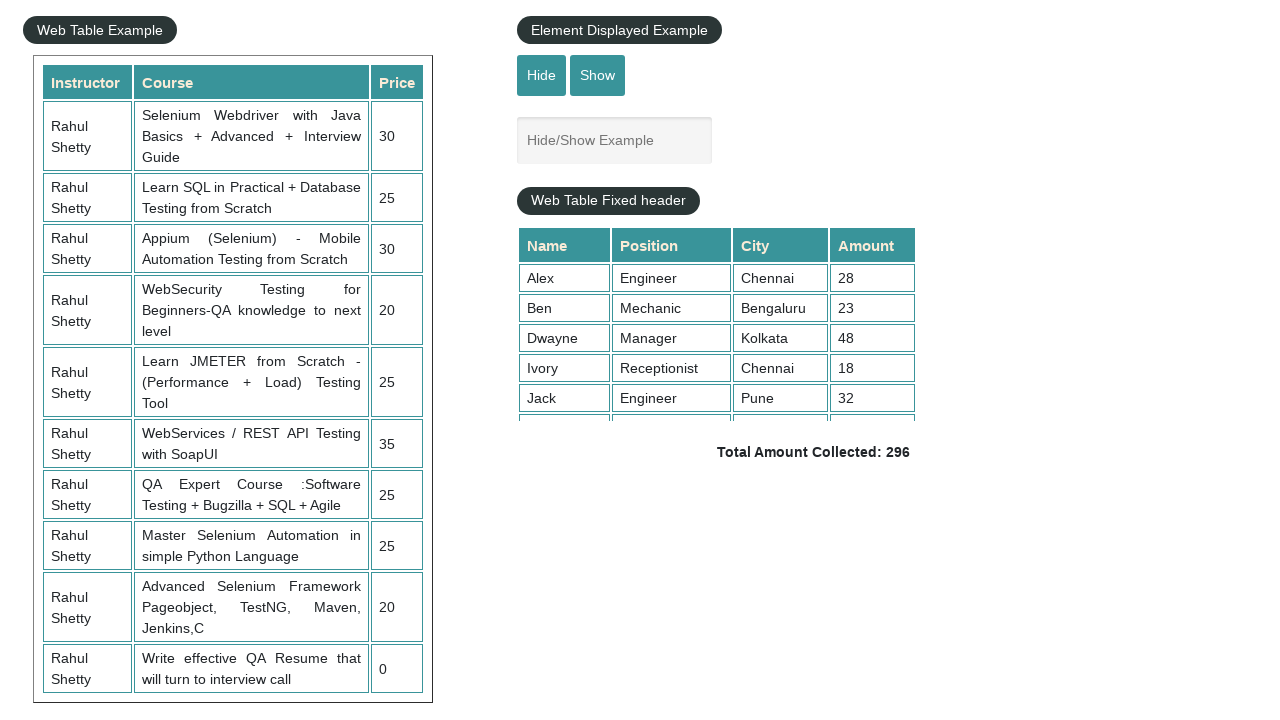

Extracted content from cell 2: Learn SQL in Practical + Database Testing from Scratch
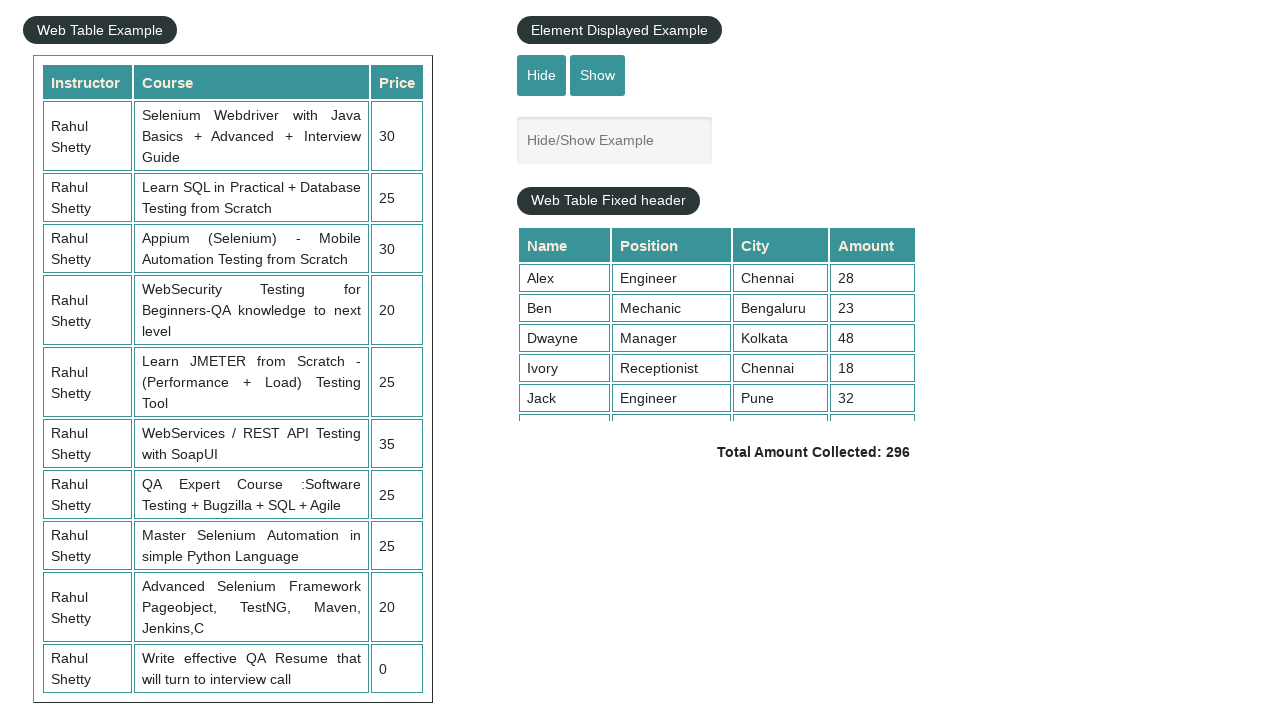

Extracted content from cell 3: 25
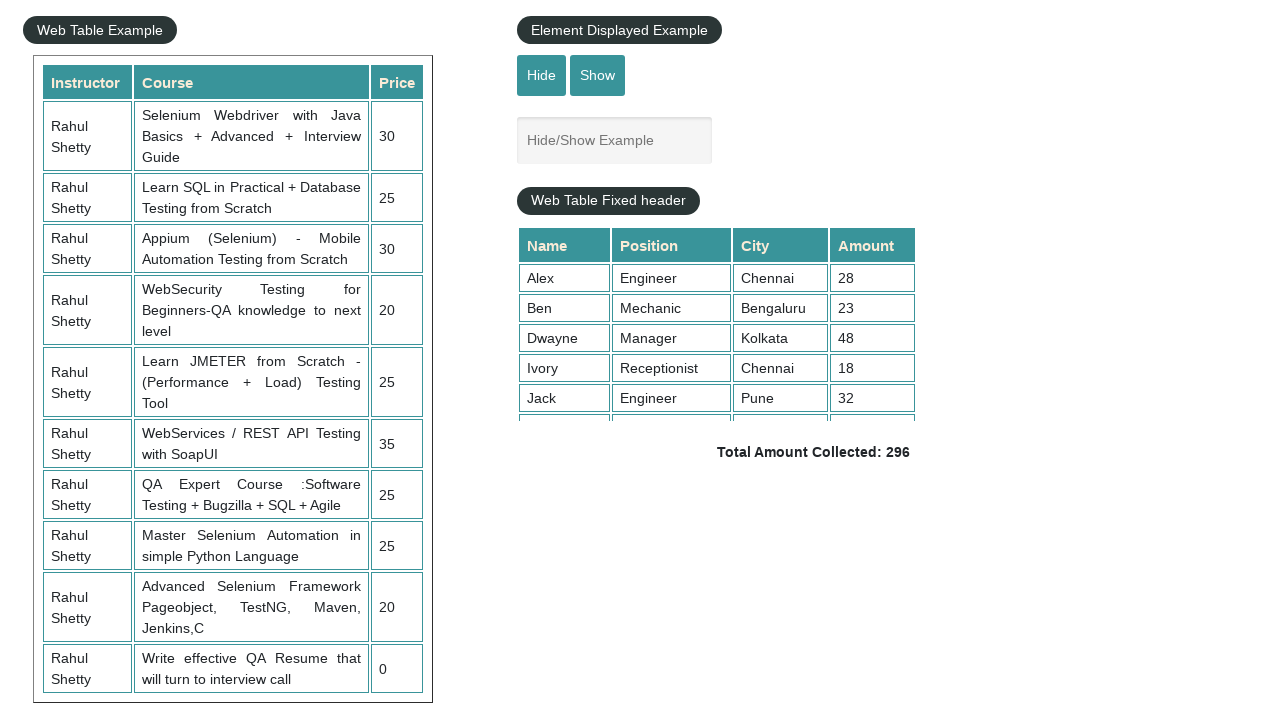

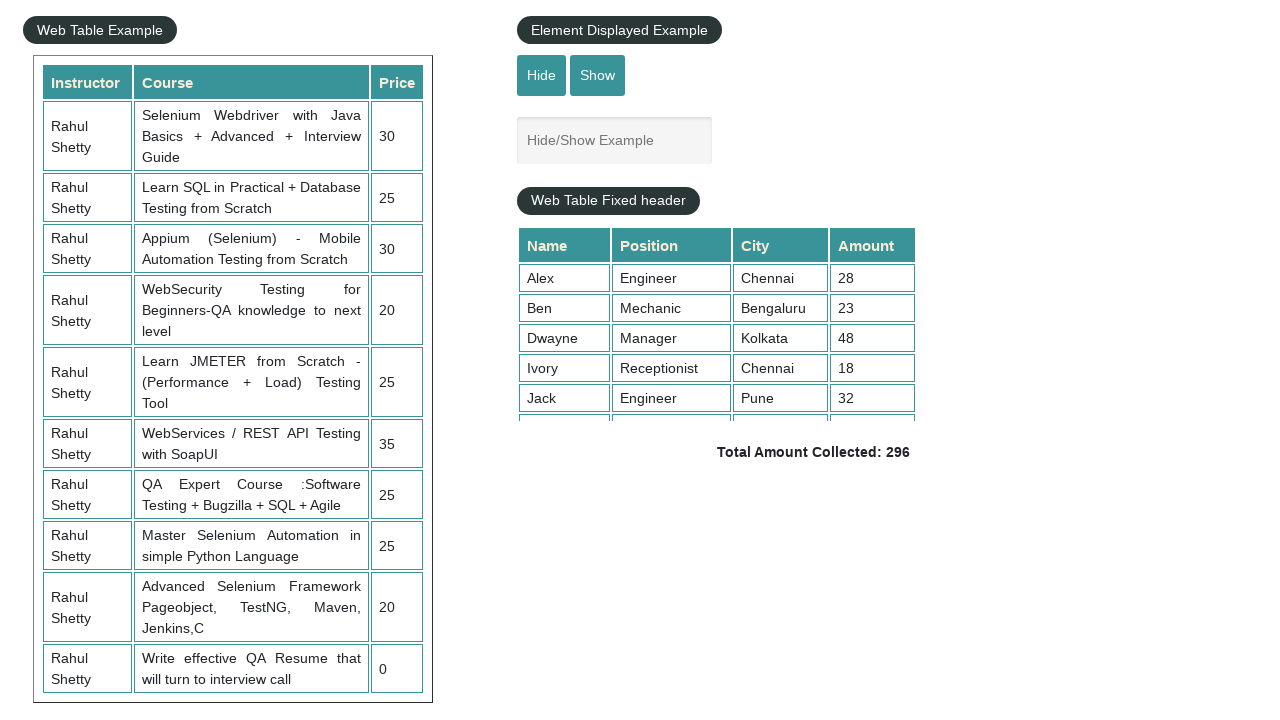